Tests e-commerce product search and add to cart functionality by searching for products and adding a specific item to cart

Starting URL: https://rahulshettyacademy.com/seleniumPractise/#/

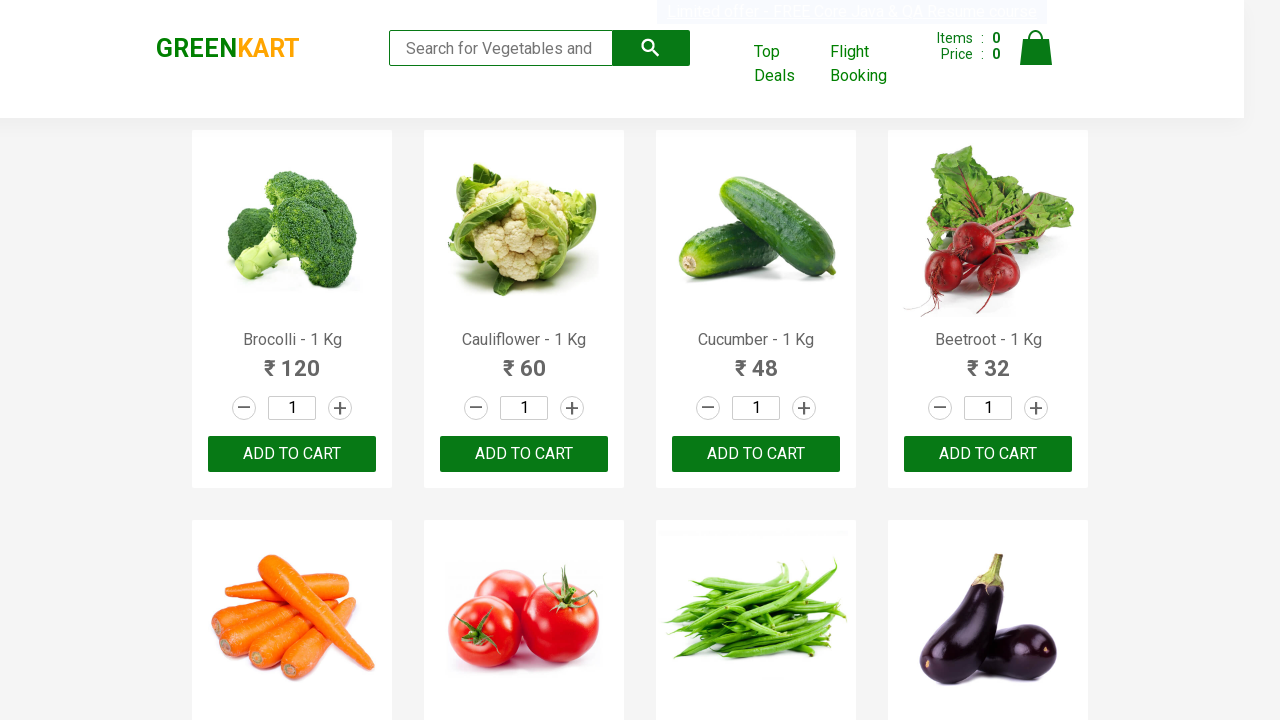

Filled search field with 'ca' to search for products on .search-keyword
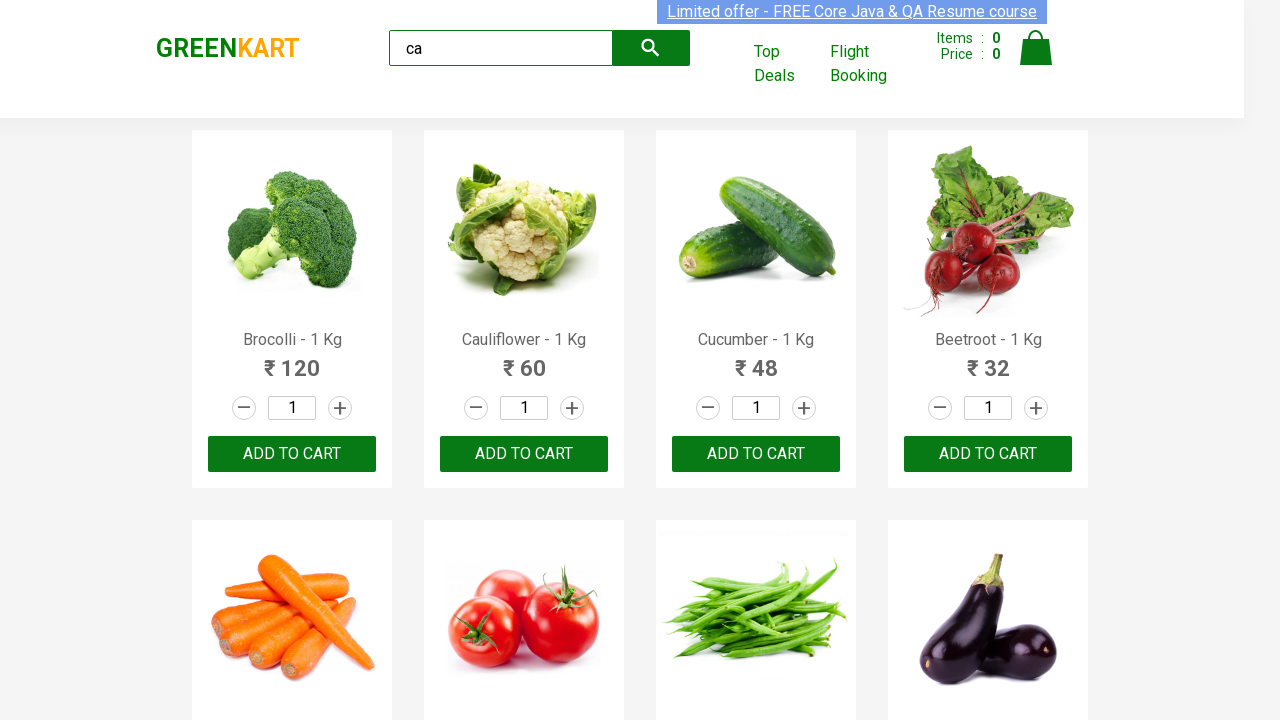

Waited for search results to update (2000ms)
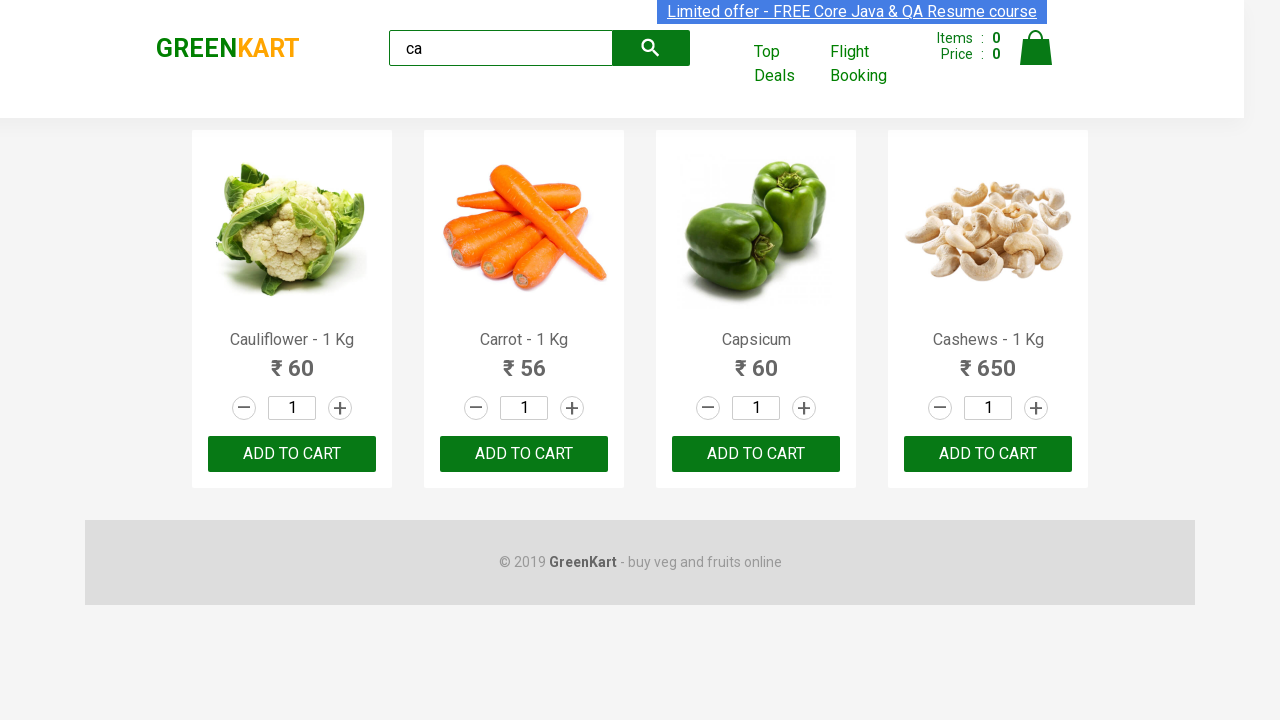

Waited for product elements to become visible
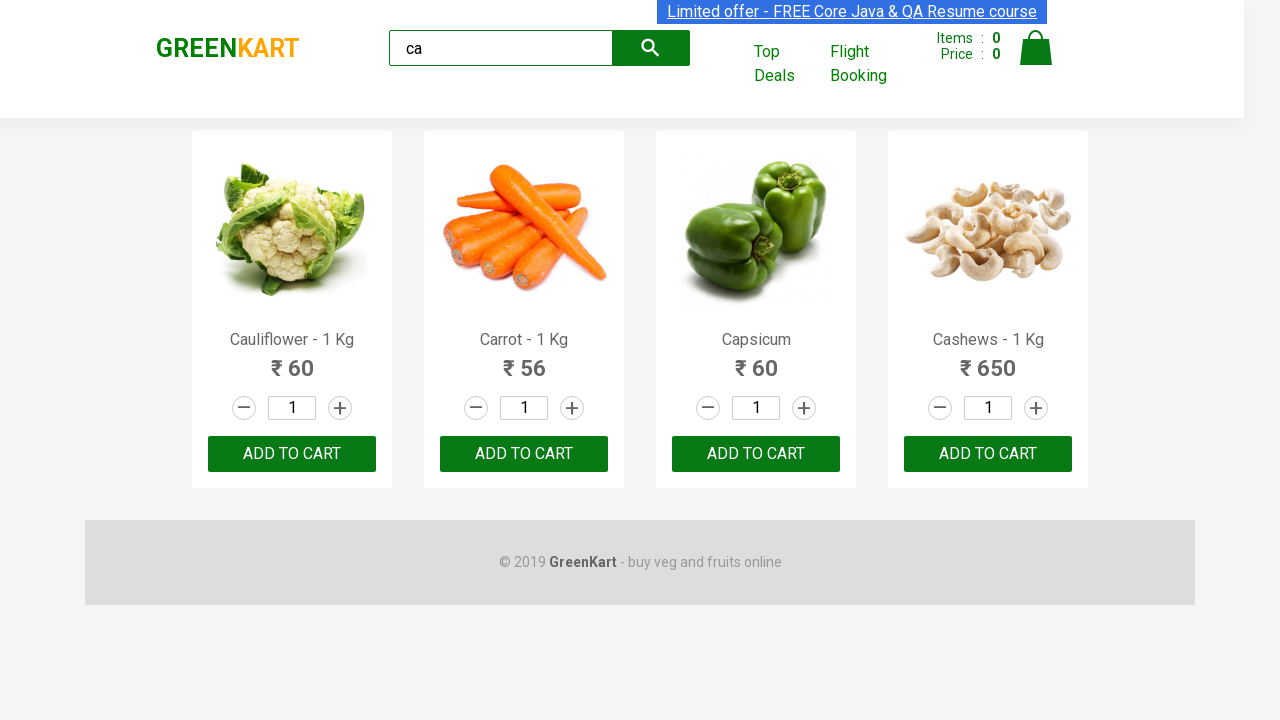

Verified that 4 products are displayed in search results
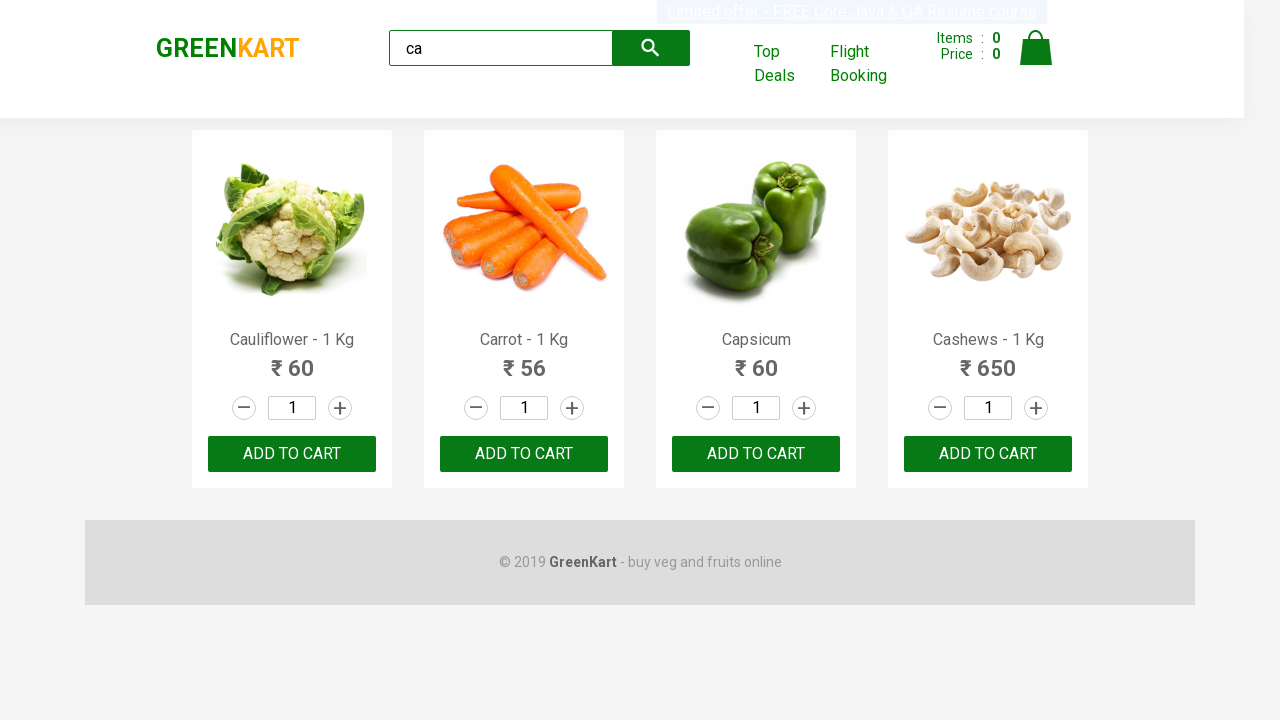

Found Carrot product and clicked 'ADD TO CART' button at (524, 454) on .products .product >> nth=1 >> button
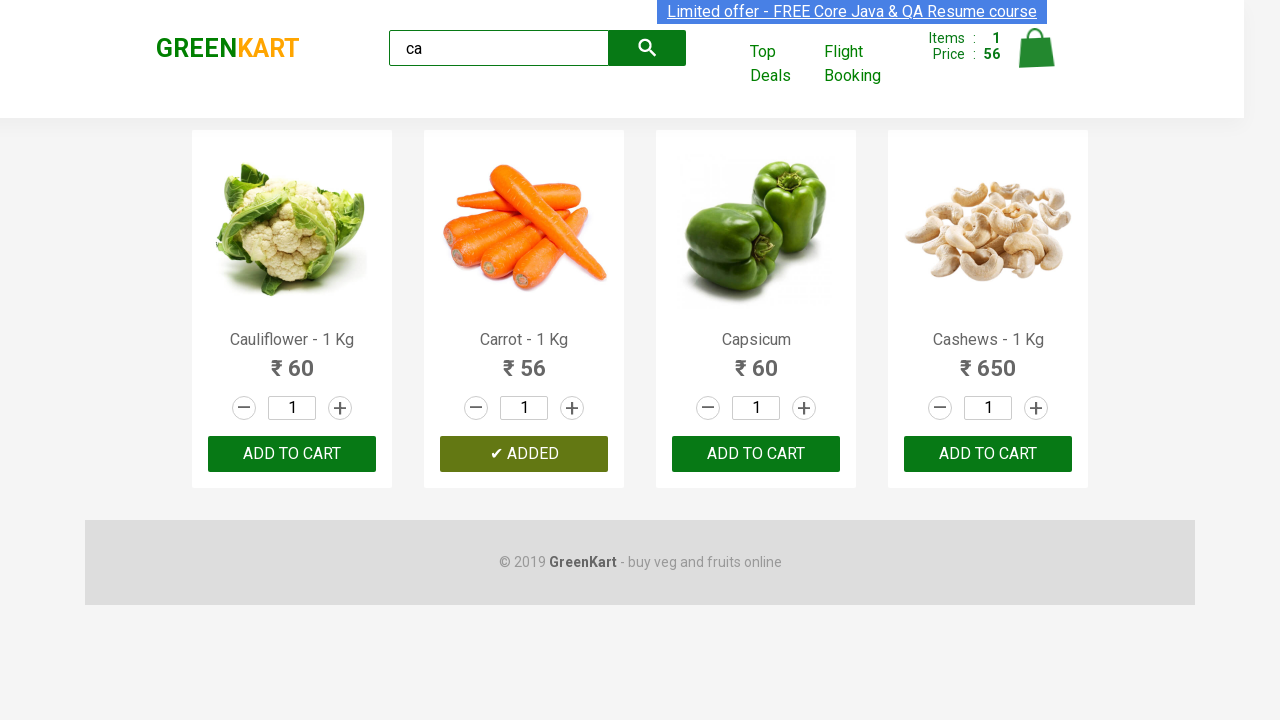

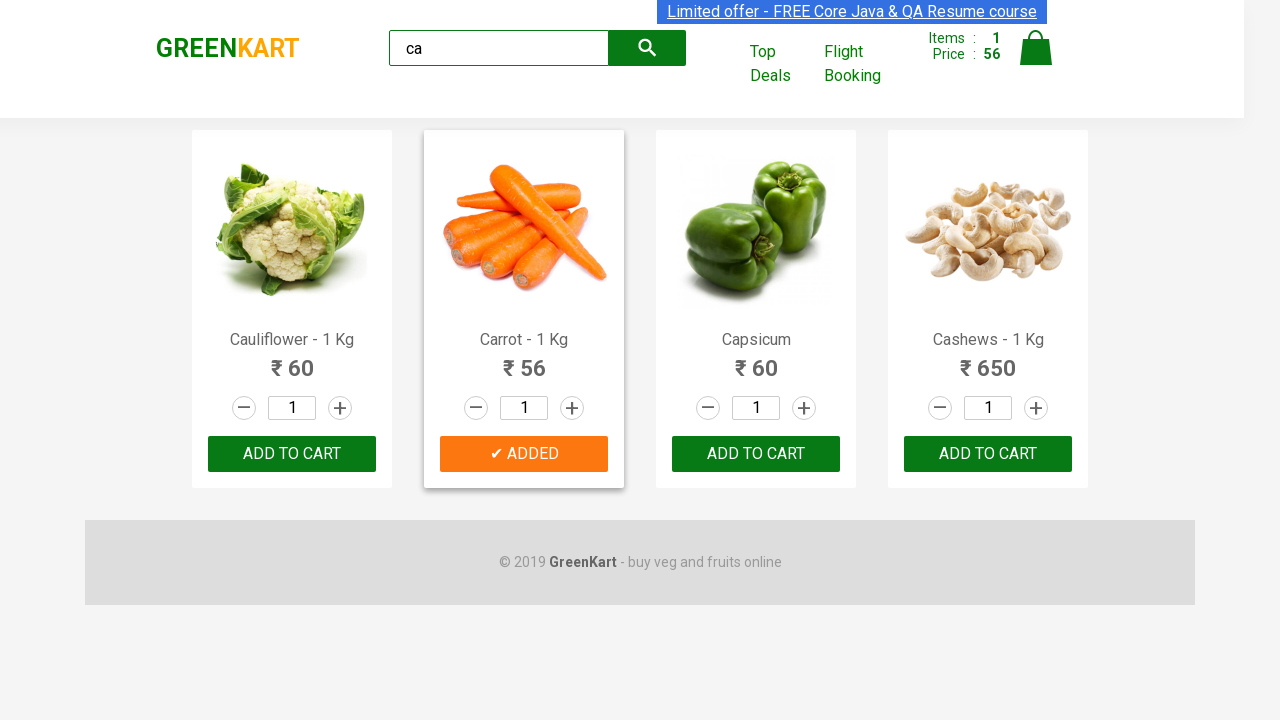